Tests interaction with a web form by locating a text input field using XPath and typing text into it. The test demonstrates filling a text input on Selenium's demo web form page.

Starting URL: https://www.selenium.dev/selenium/web/web-form.html

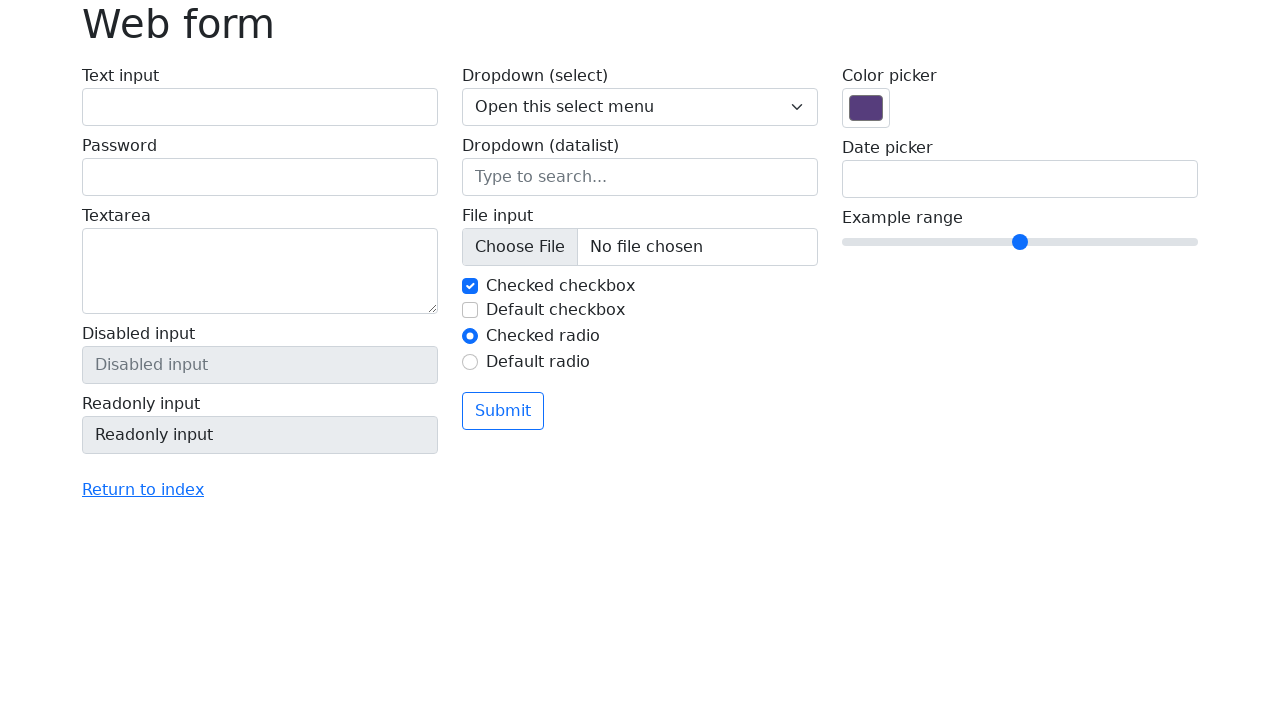

Filled text input field with 'Sample test input' on input#my-text-id
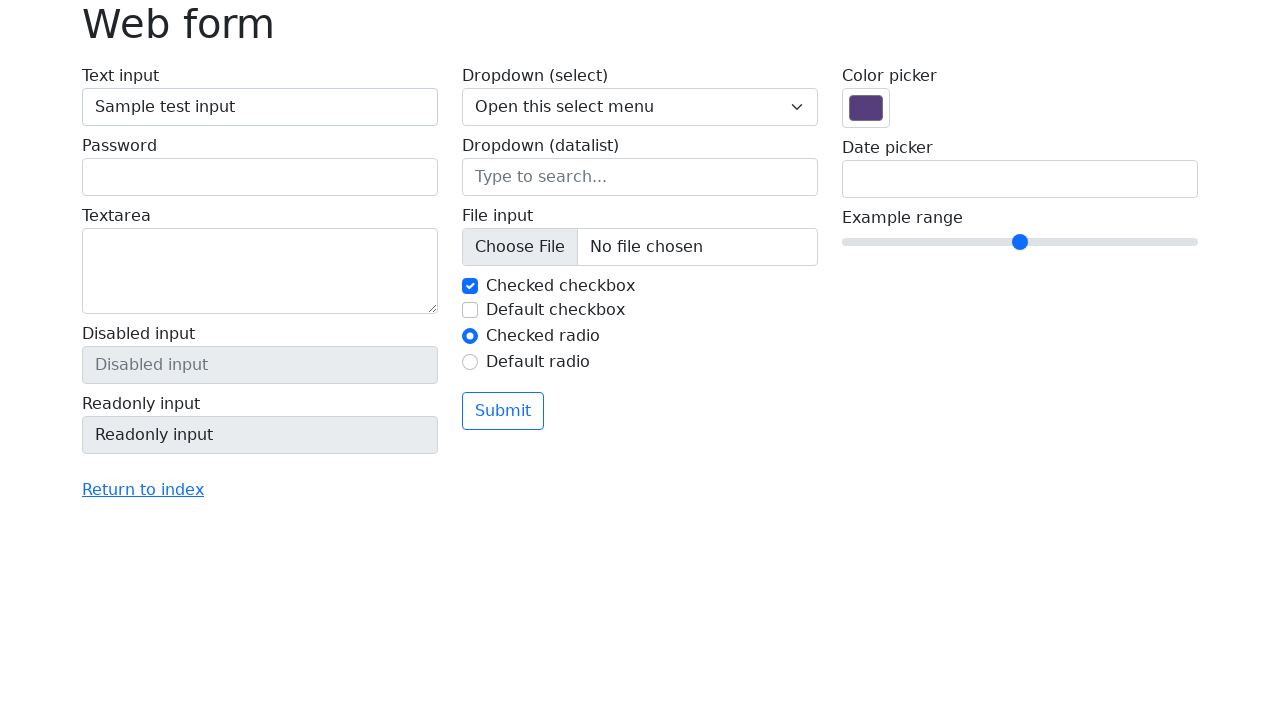

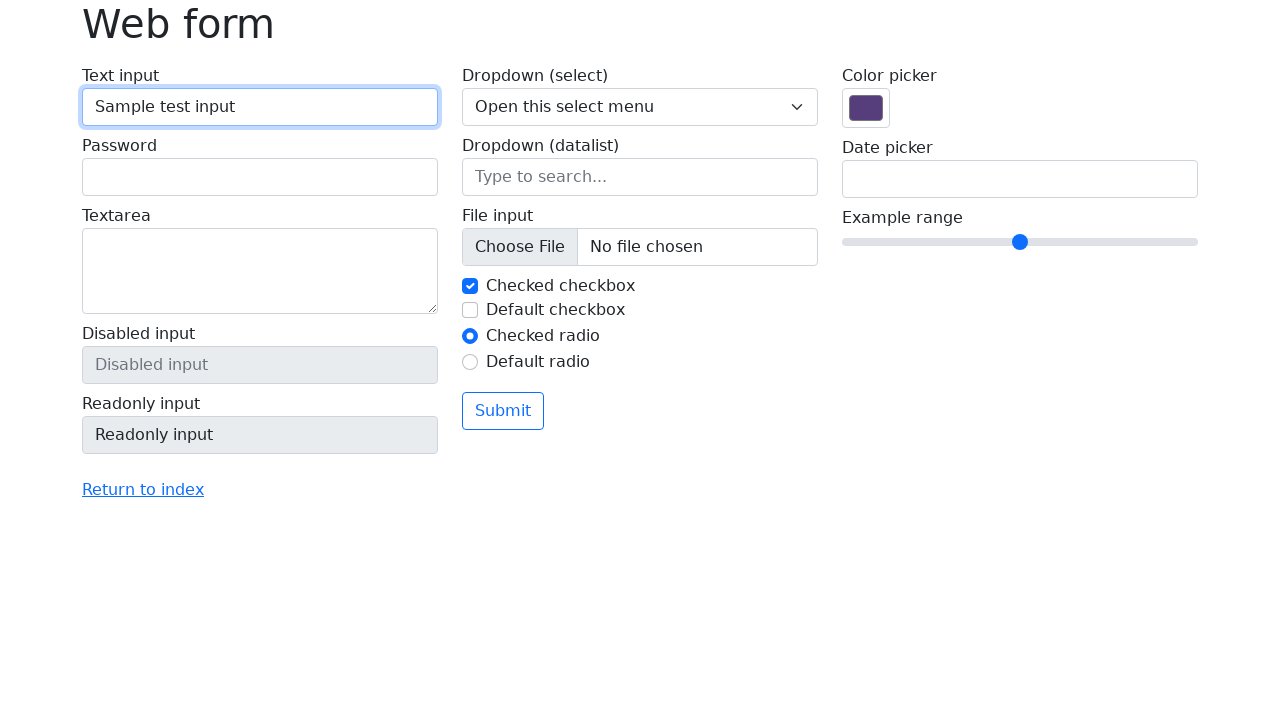